Tests checkbox functionality by clicking multiple checkboxes, verifying selection state, and toggling a checkbox off

Starting URL: https://rahulshettyacademy.com/AutomationPractice/

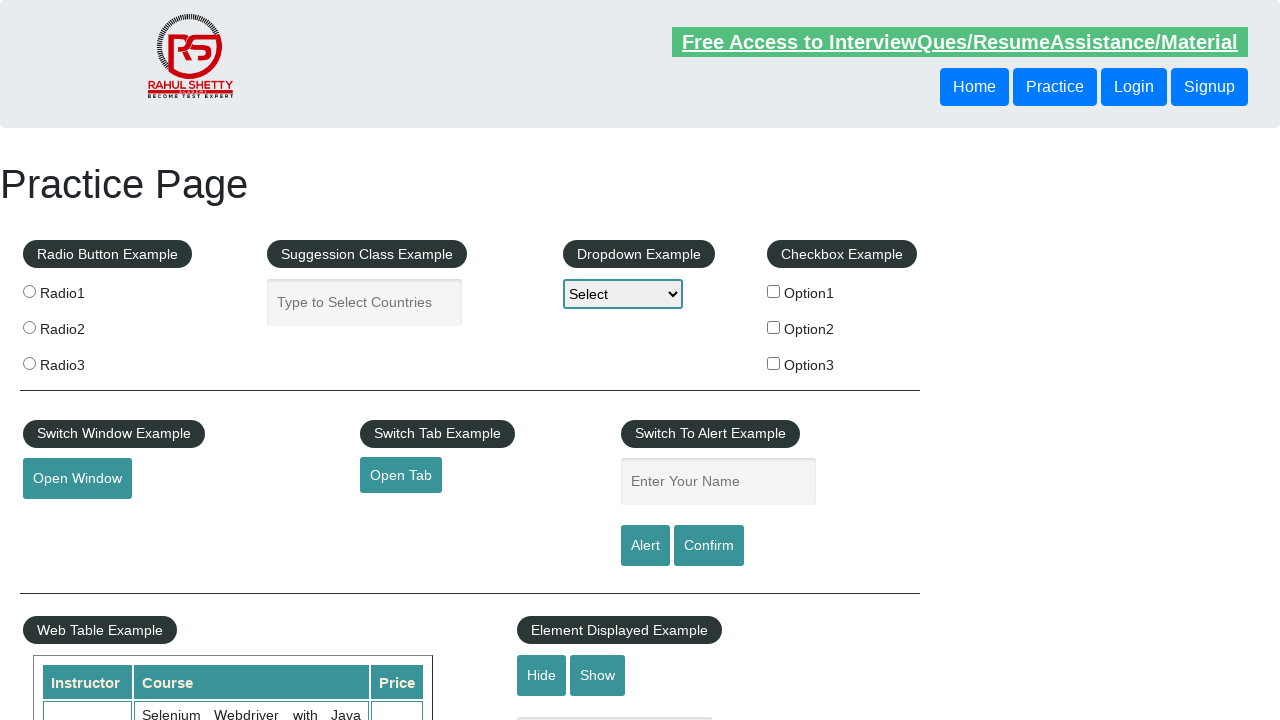

Clicked first checkbox (checkBoxOption1) at (774, 291) on input#checkBoxOption1
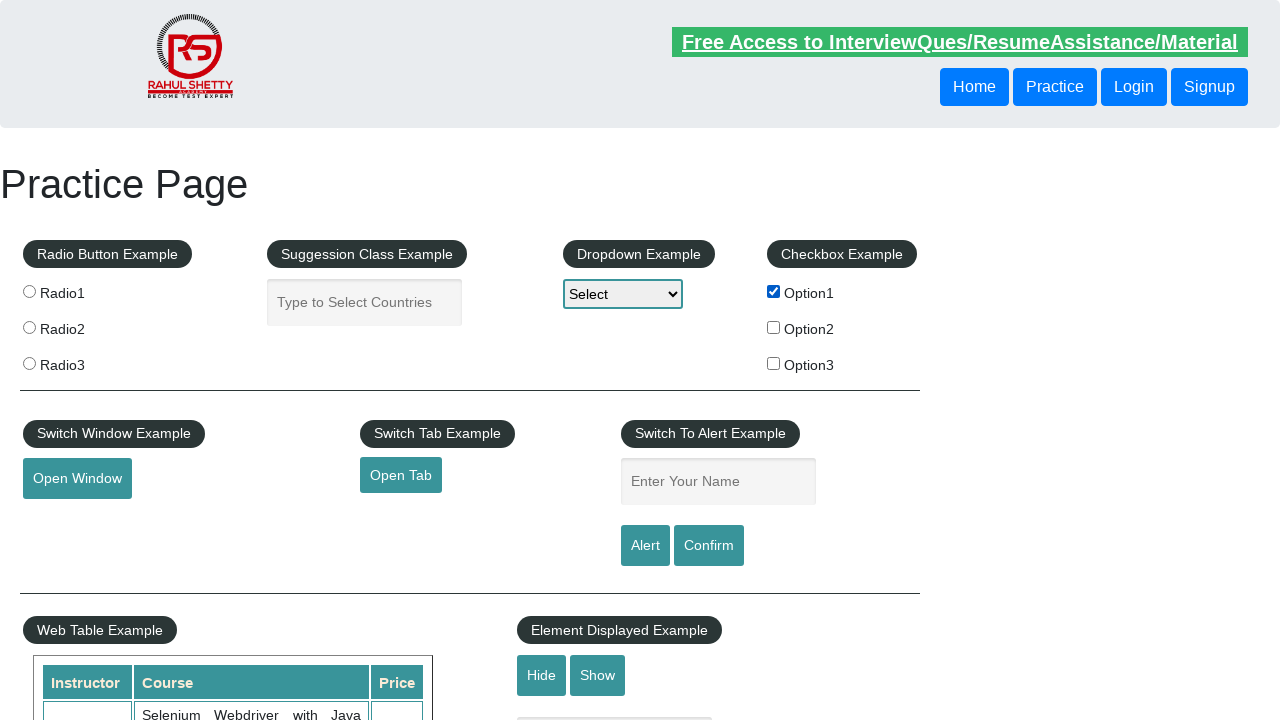

Clicked second checkbox (checkBoxOption2) at (774, 327) on input#checkBoxOption2
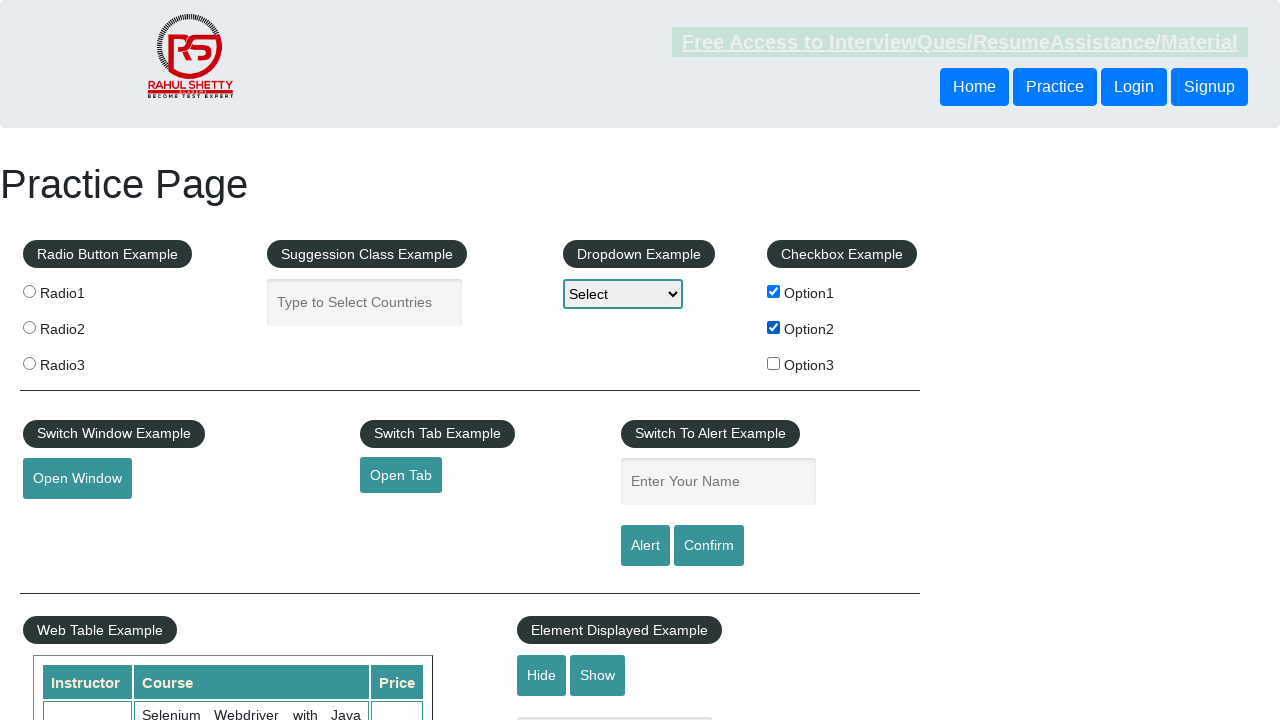

Clicked third checkbox (checkBoxOption3) at (774, 363) on input#checkBoxOption3
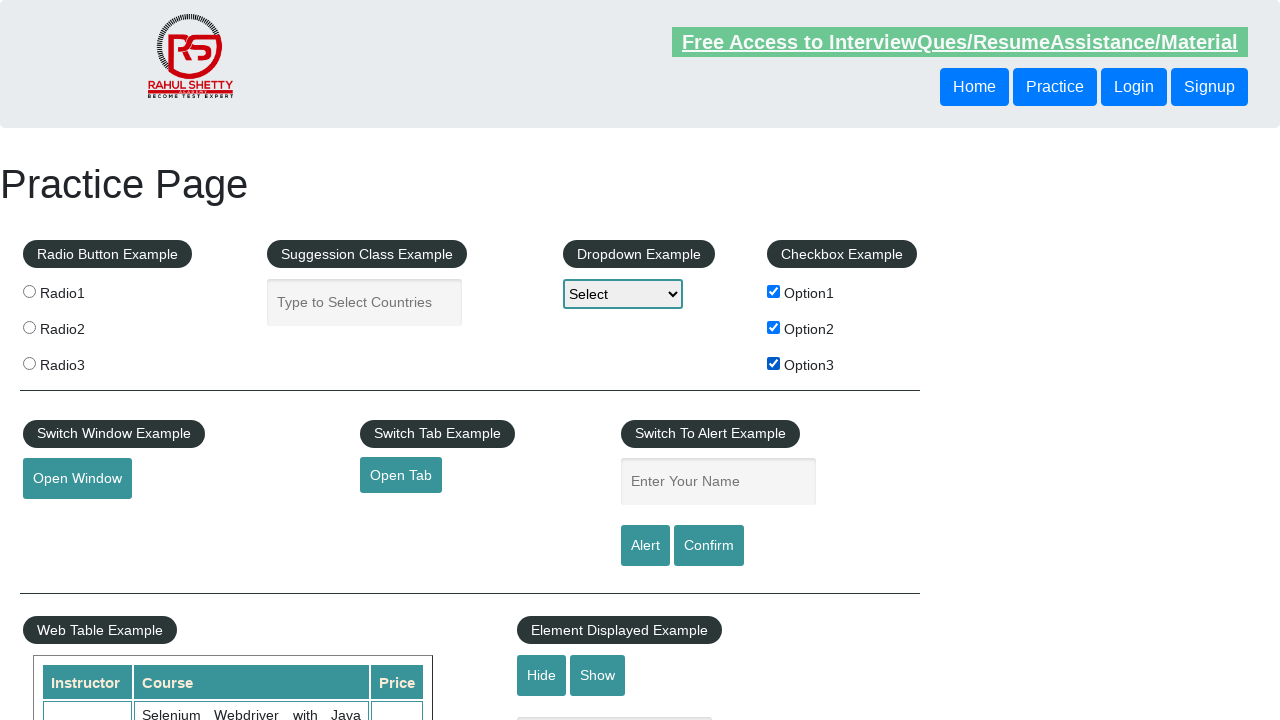

Verified first checkbox is selected
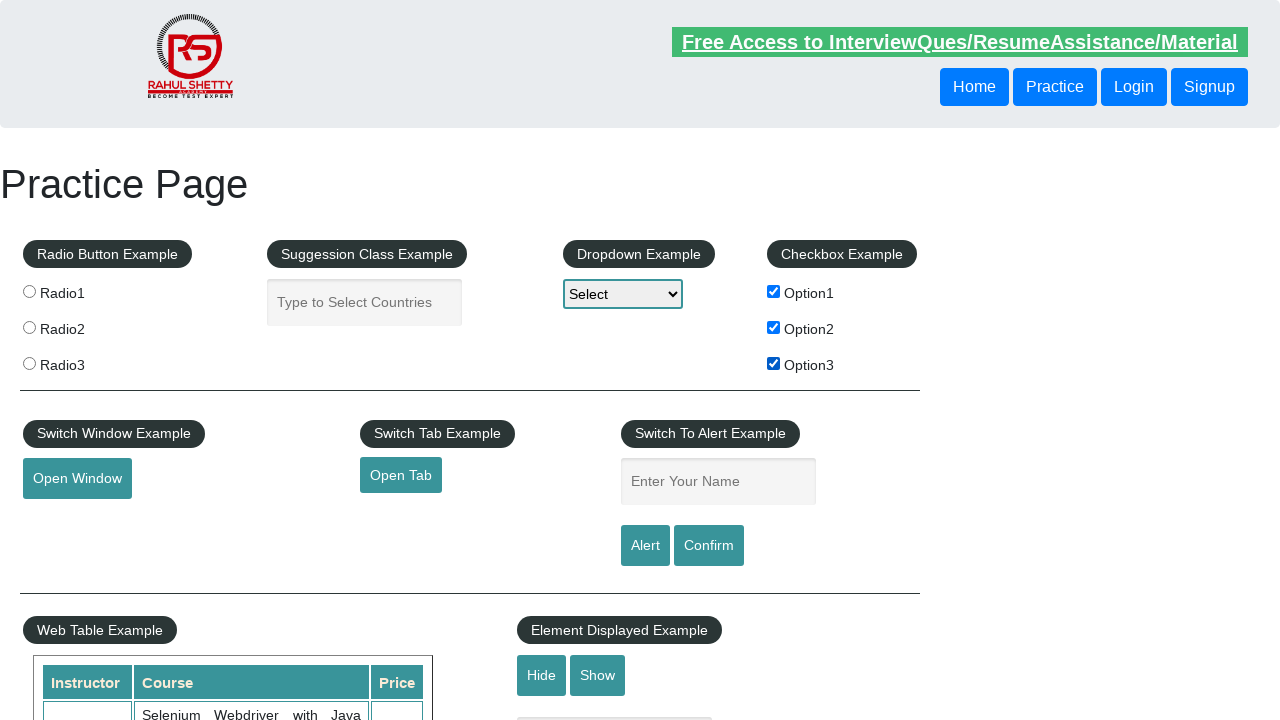

Clicked first checkbox to uncheck it at (774, 291) on input#checkBoxOption1
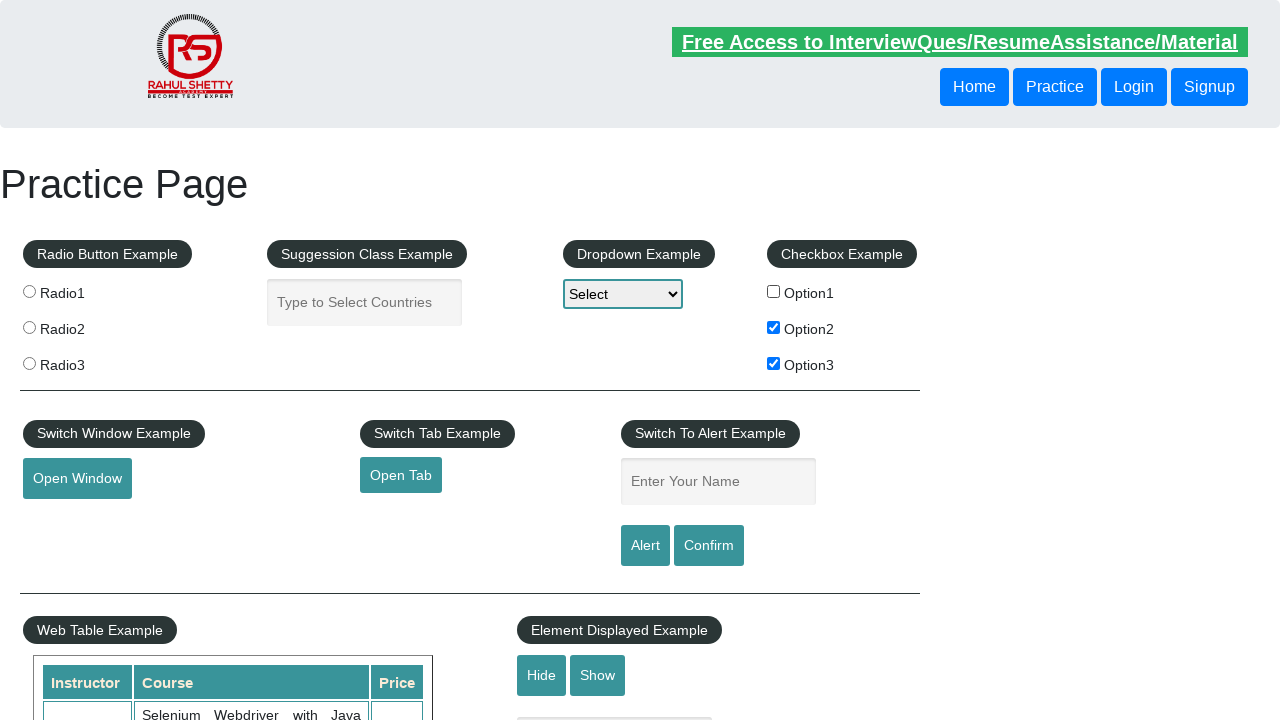

Verified first checkbox is now unchecked
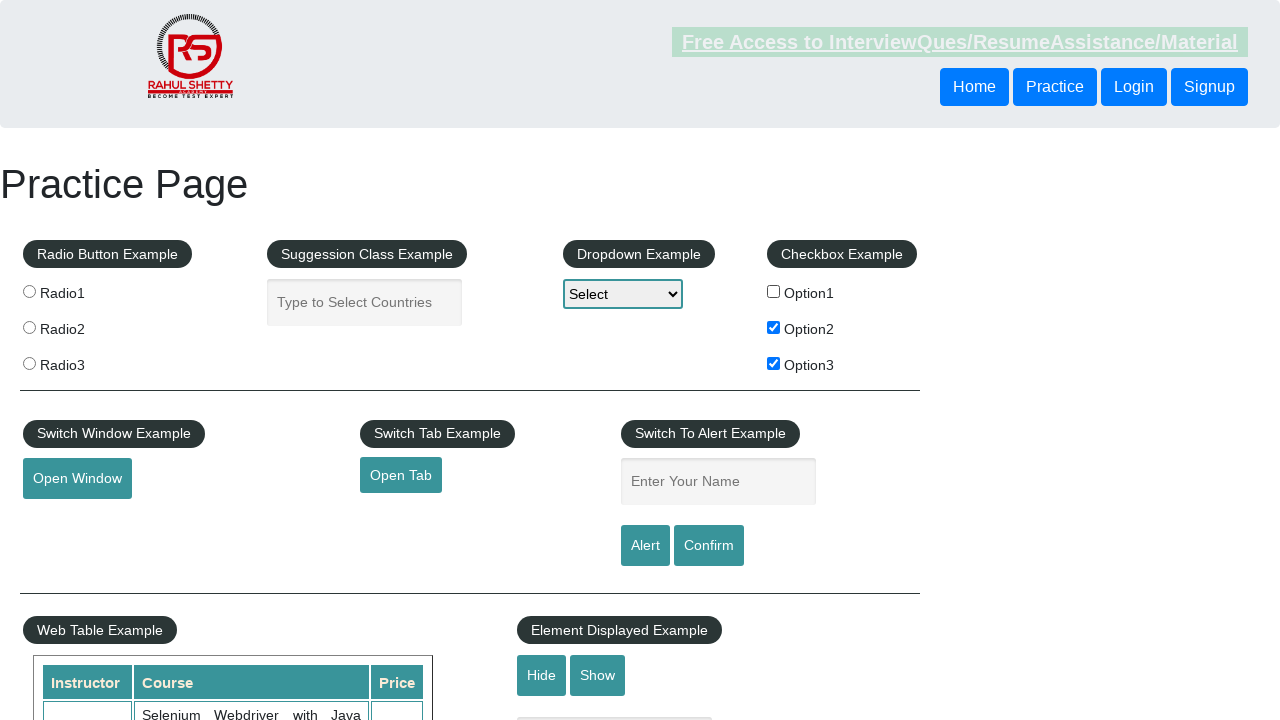

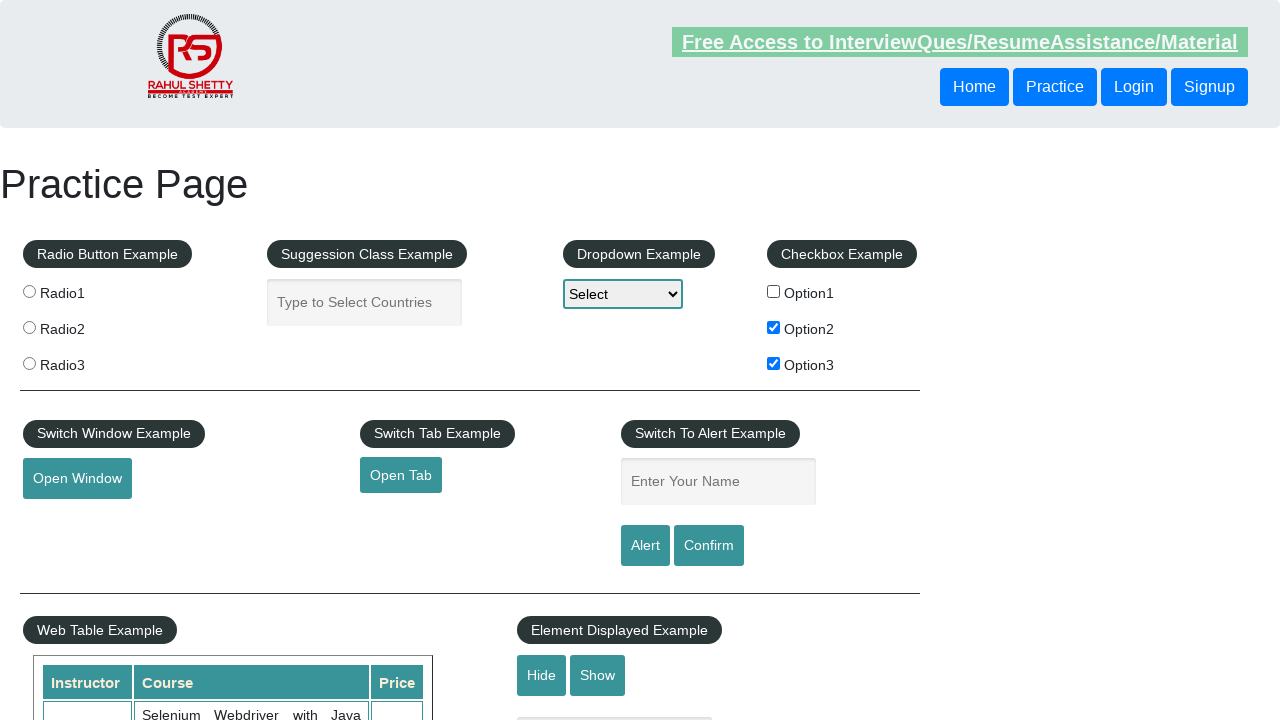